Tests that the J.Crew homepage loads correctly by verifying the page title contains 'J.Crew'

Starting URL: https://www.jcrew.com

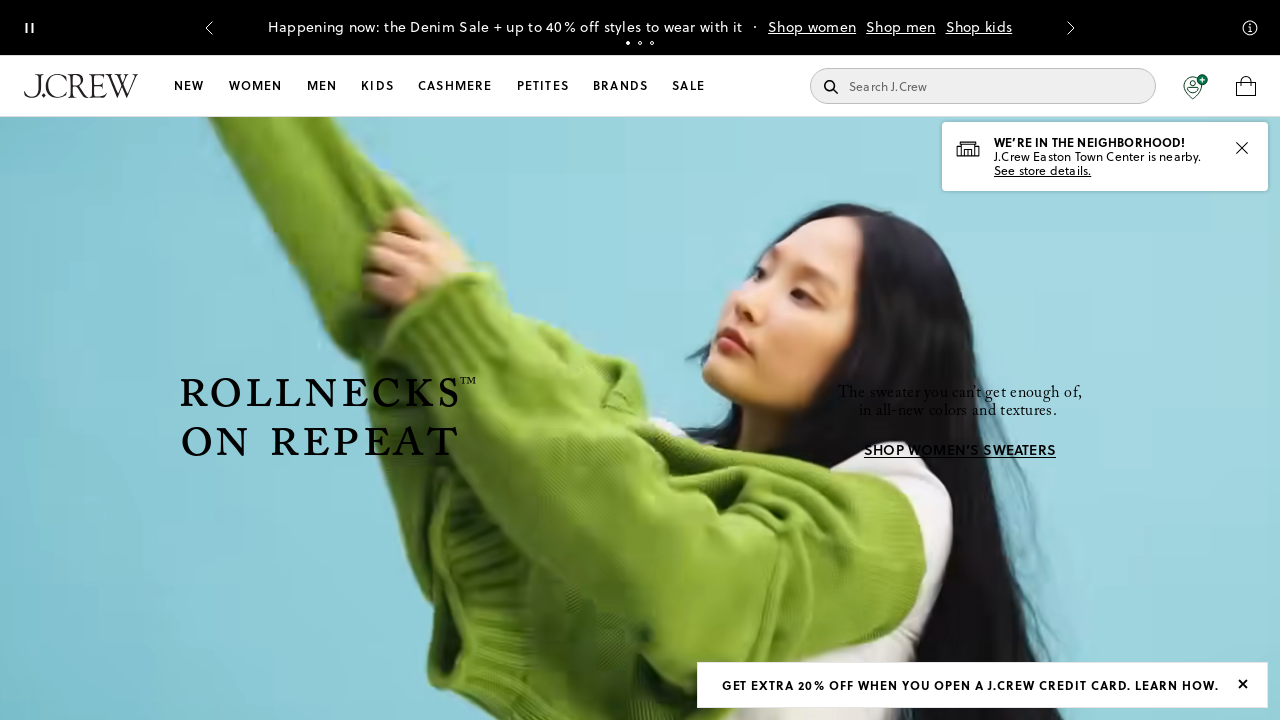

Waited for page DOM to finish loading
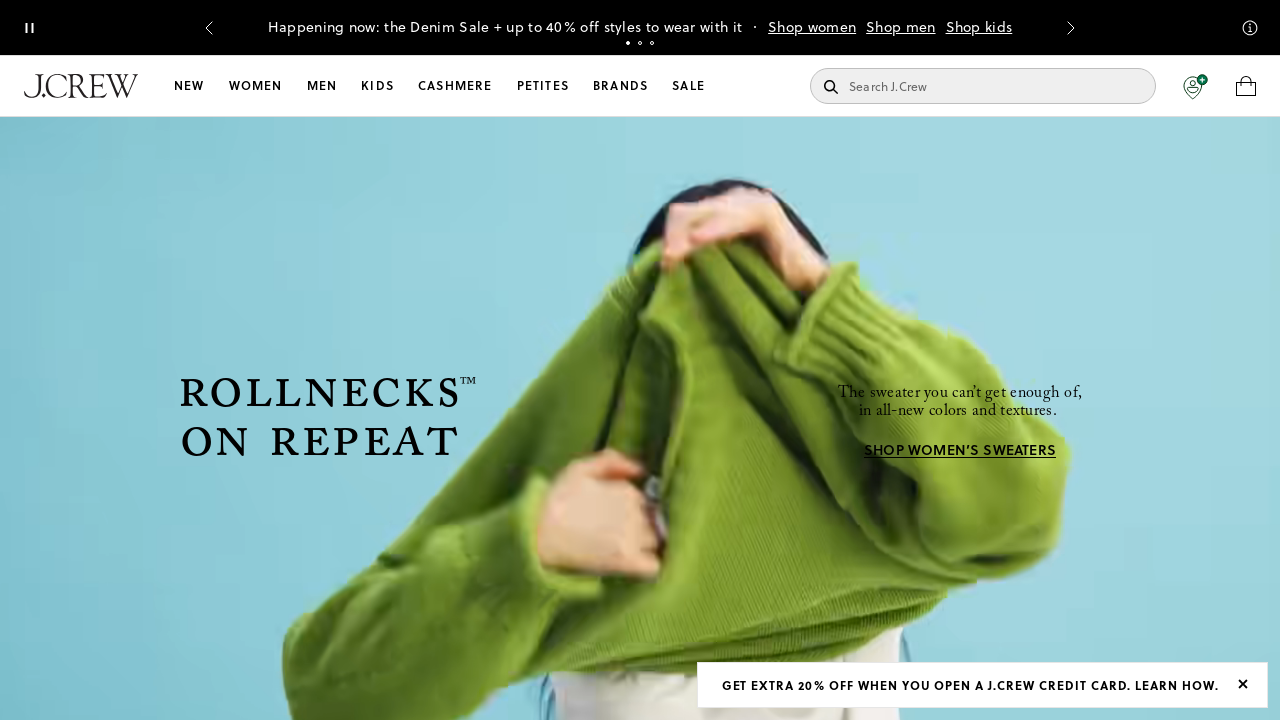

Verified that page title contains 'J.Crew'
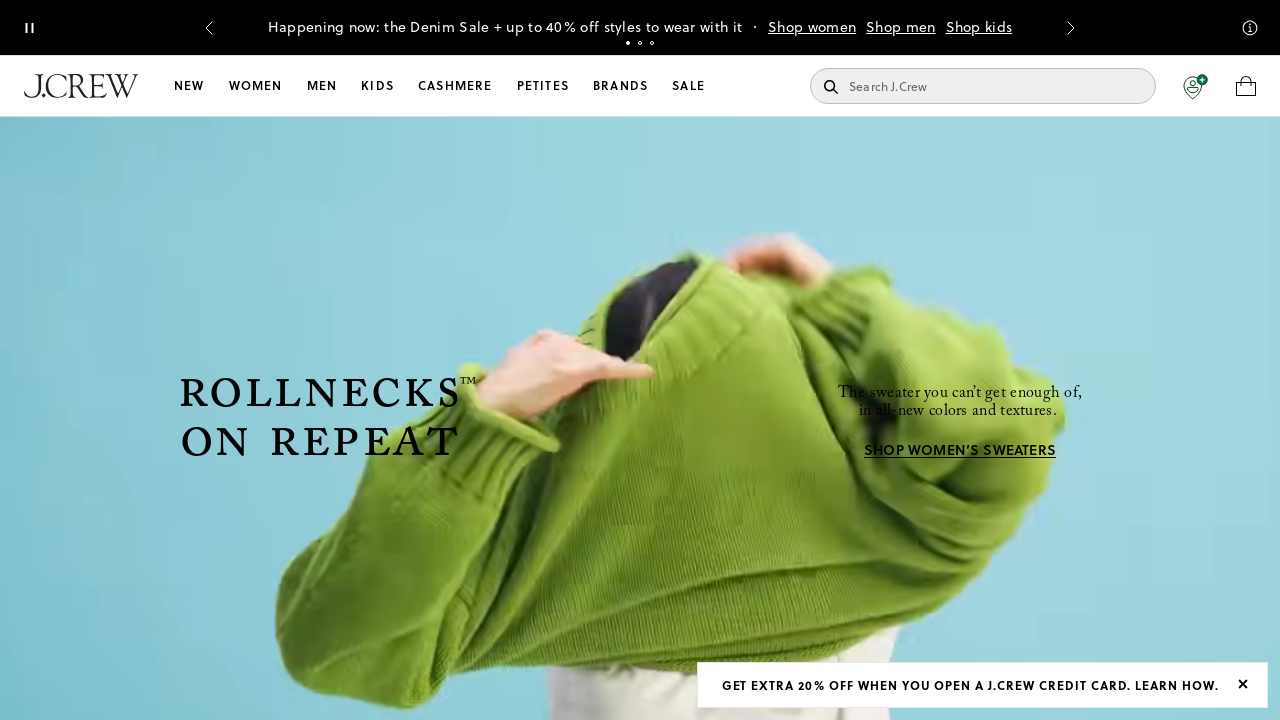

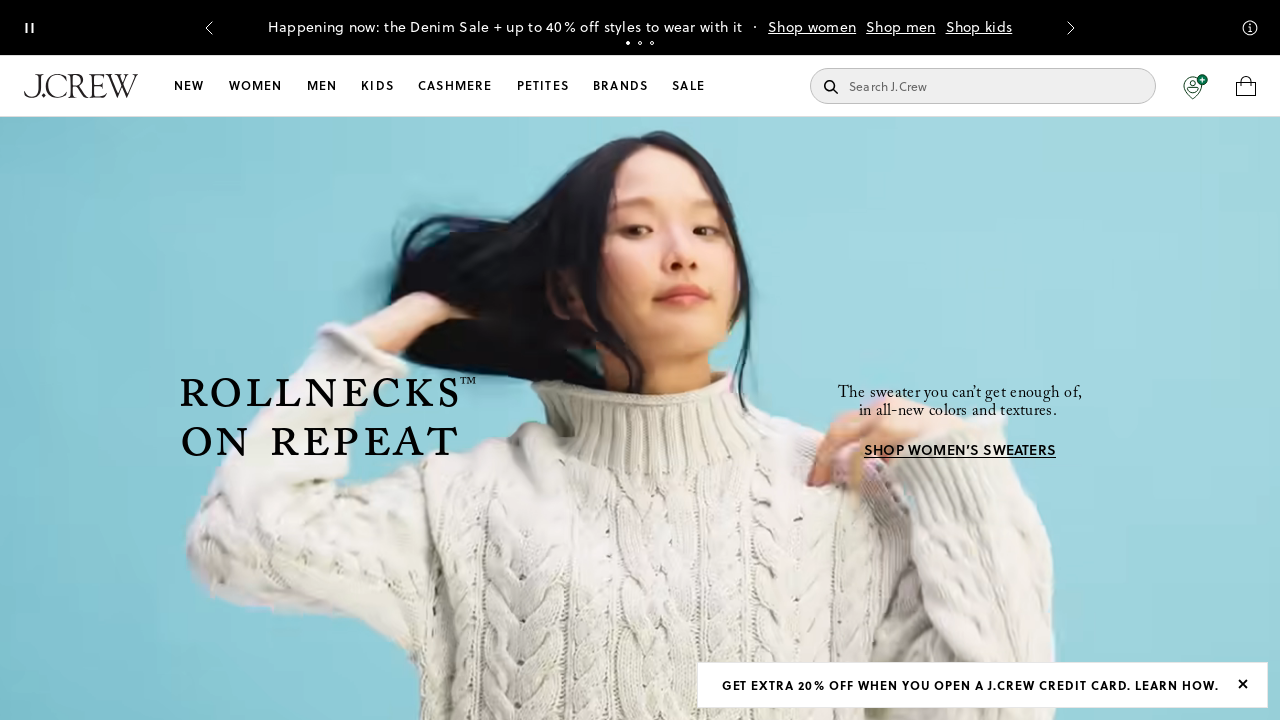